Tests adding a new record to a web table by clicking the add button, filling out all form fields (first name, last name, email, age, salary, department), and submitting the form.

Starting URL: https://demoqa.com/webtables

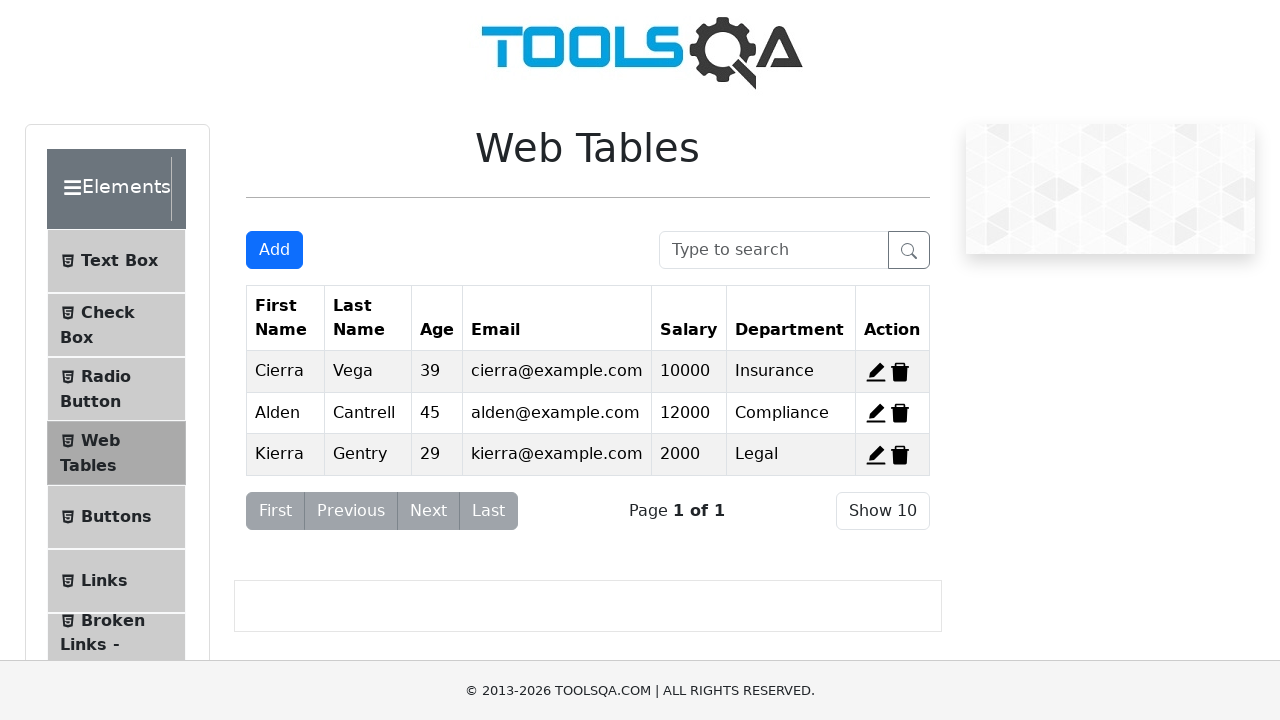

Clicked Add New Record button at (274, 250) on #addNewRecordButton
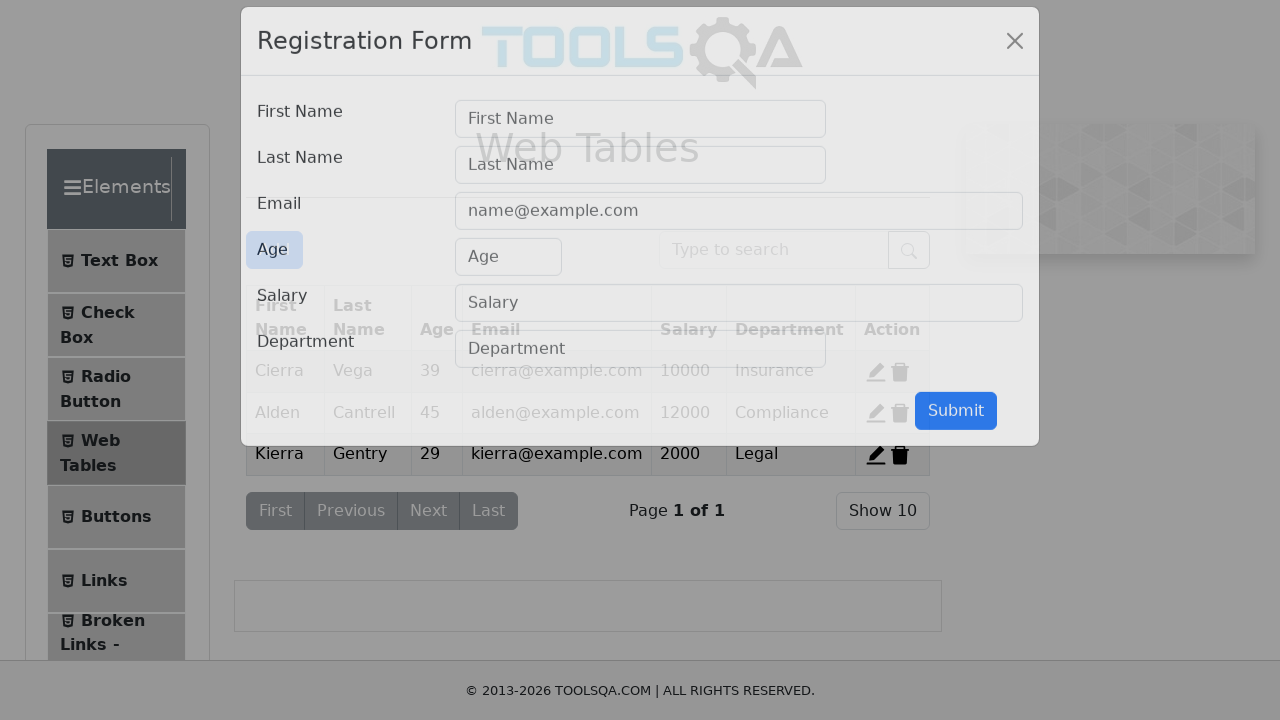

Filled first name field with 'Melih' on #firstName
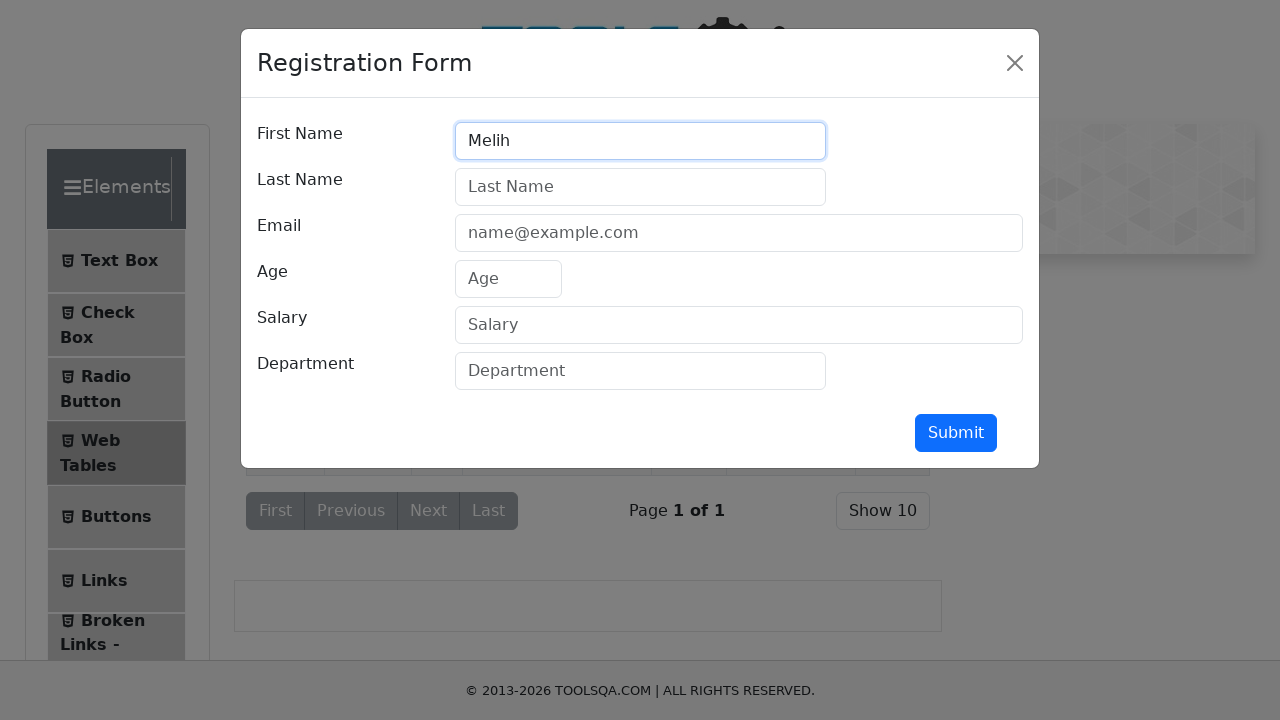

Filled last name field with 'Abak' on #lastName
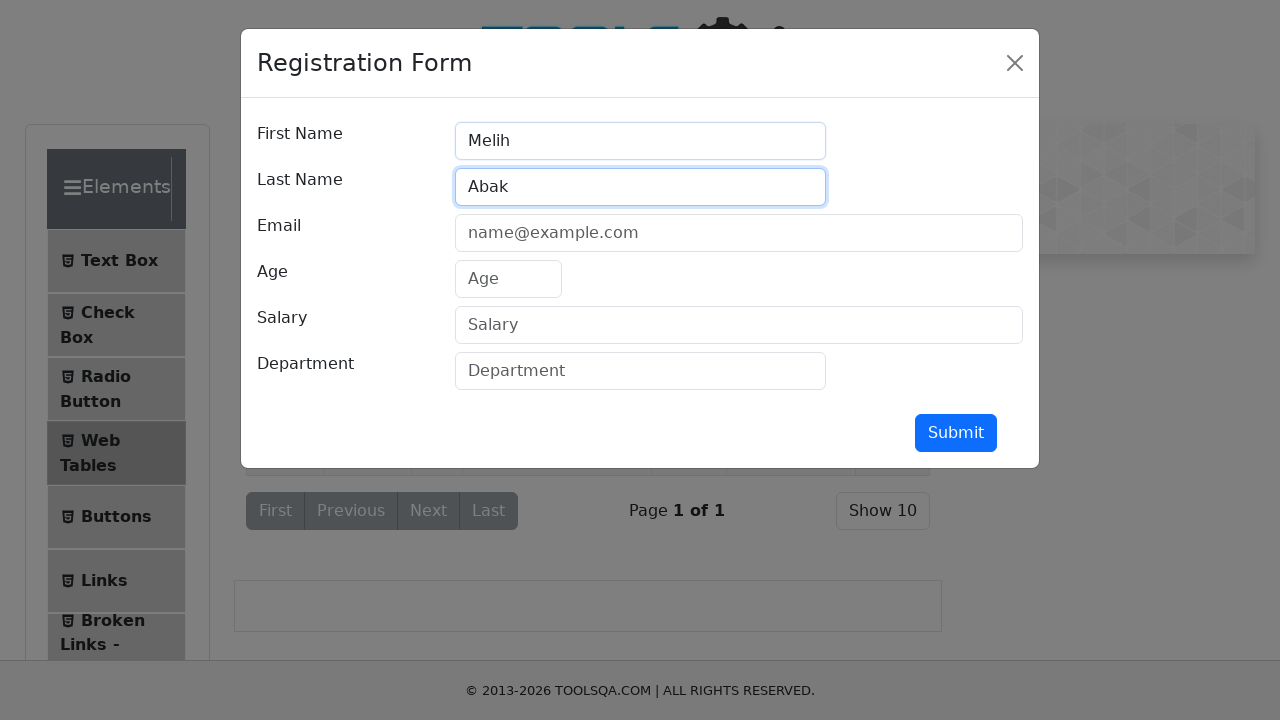

Filled email field with 'mfascasdcascas@gmail.com' on #userEmail
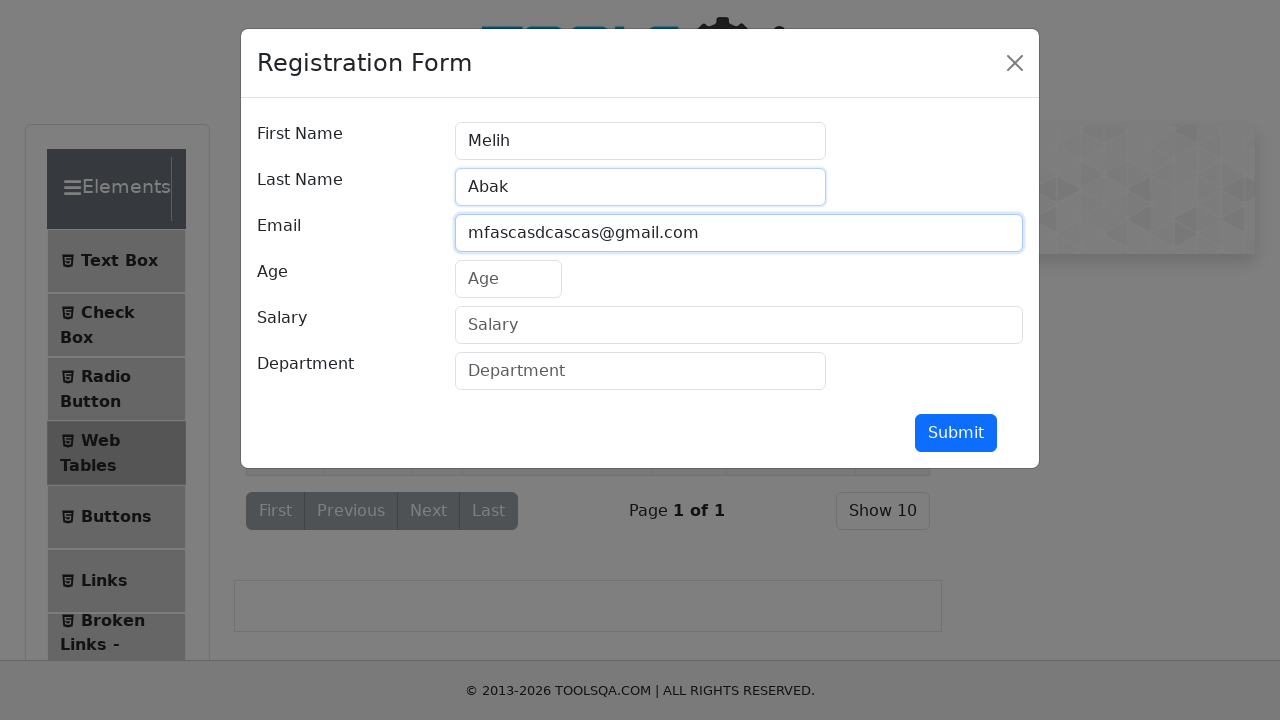

Filled age field with '15' on #age
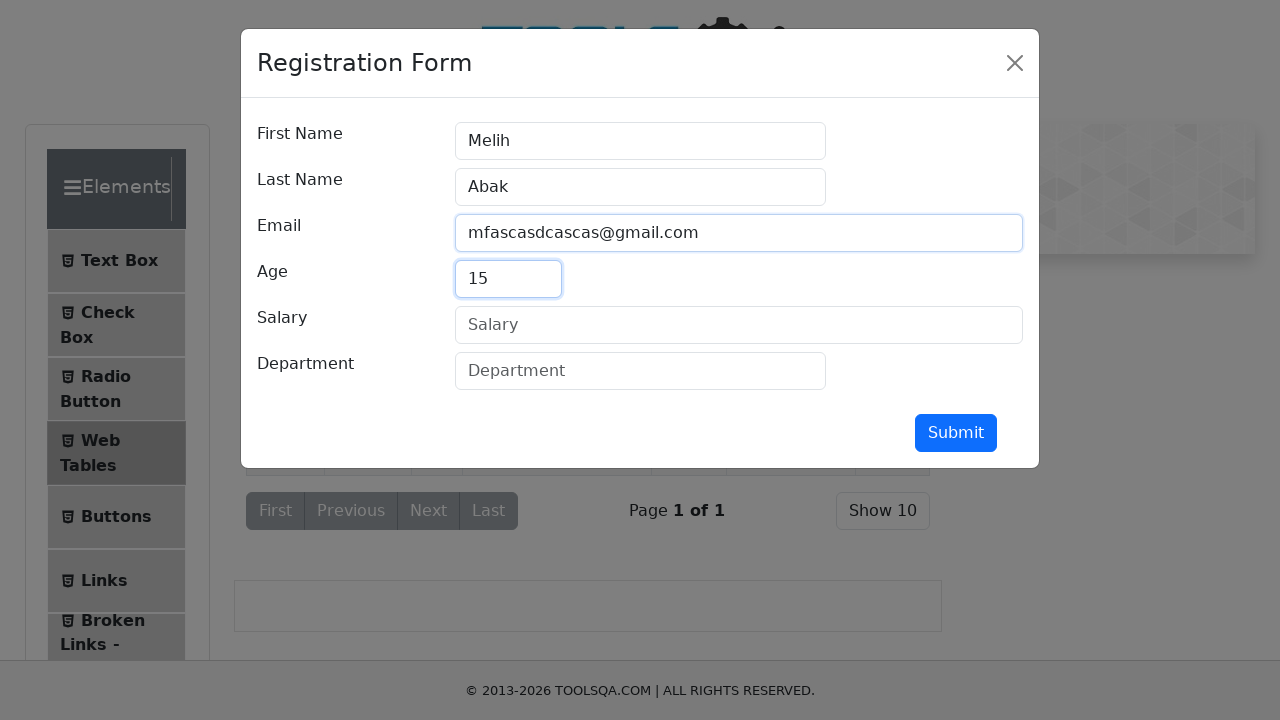

Filled salary field with '20' on #salary
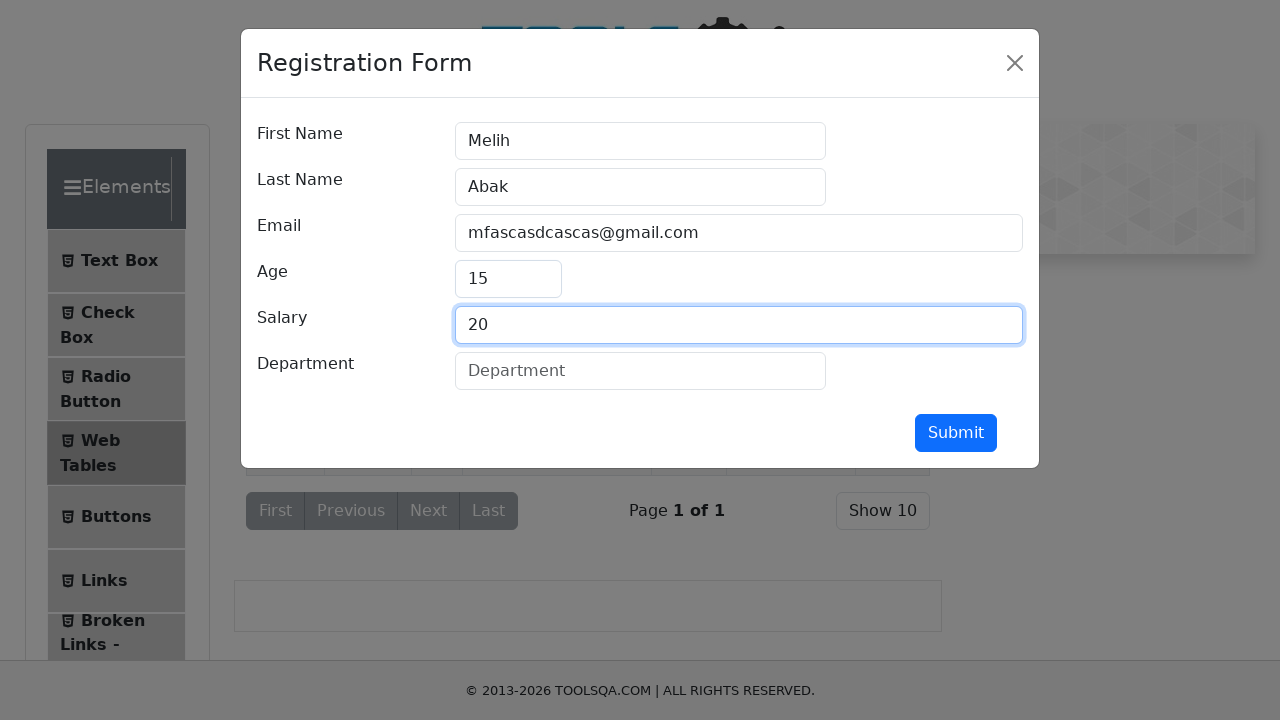

Filled department field with 'ino' on #department
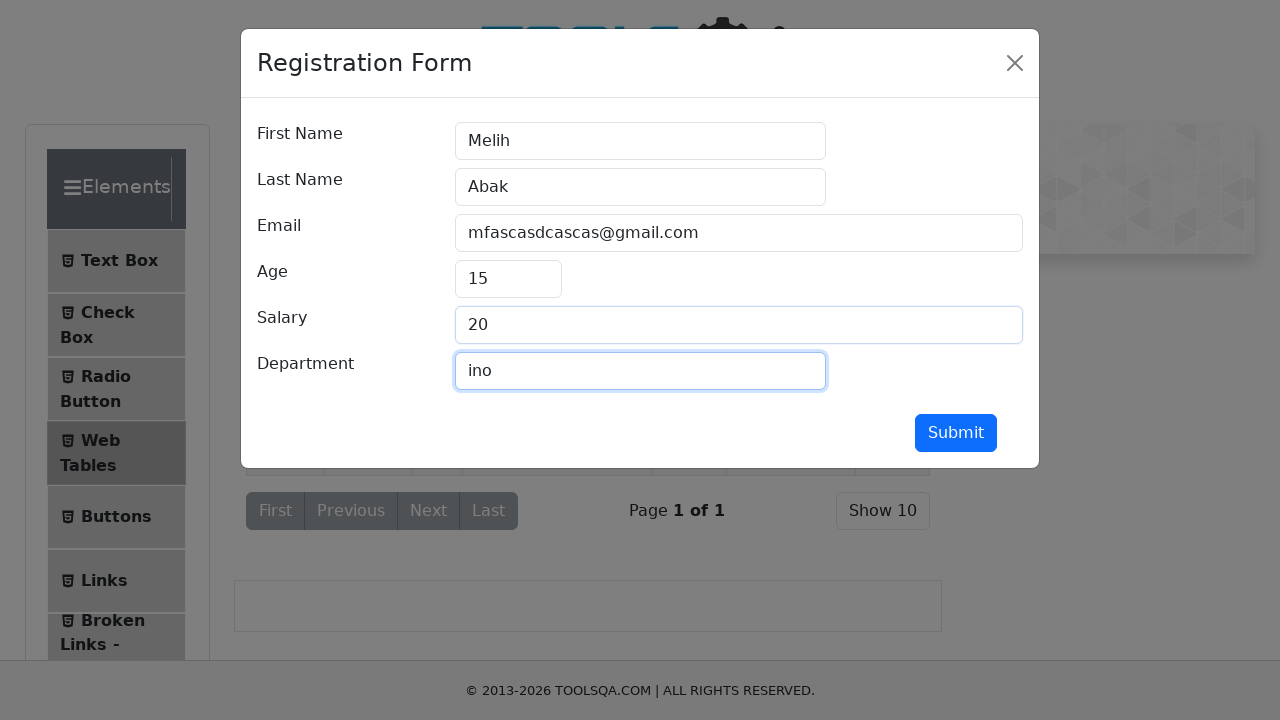

Clicked submit button to add new record at (956, 433) on #submit
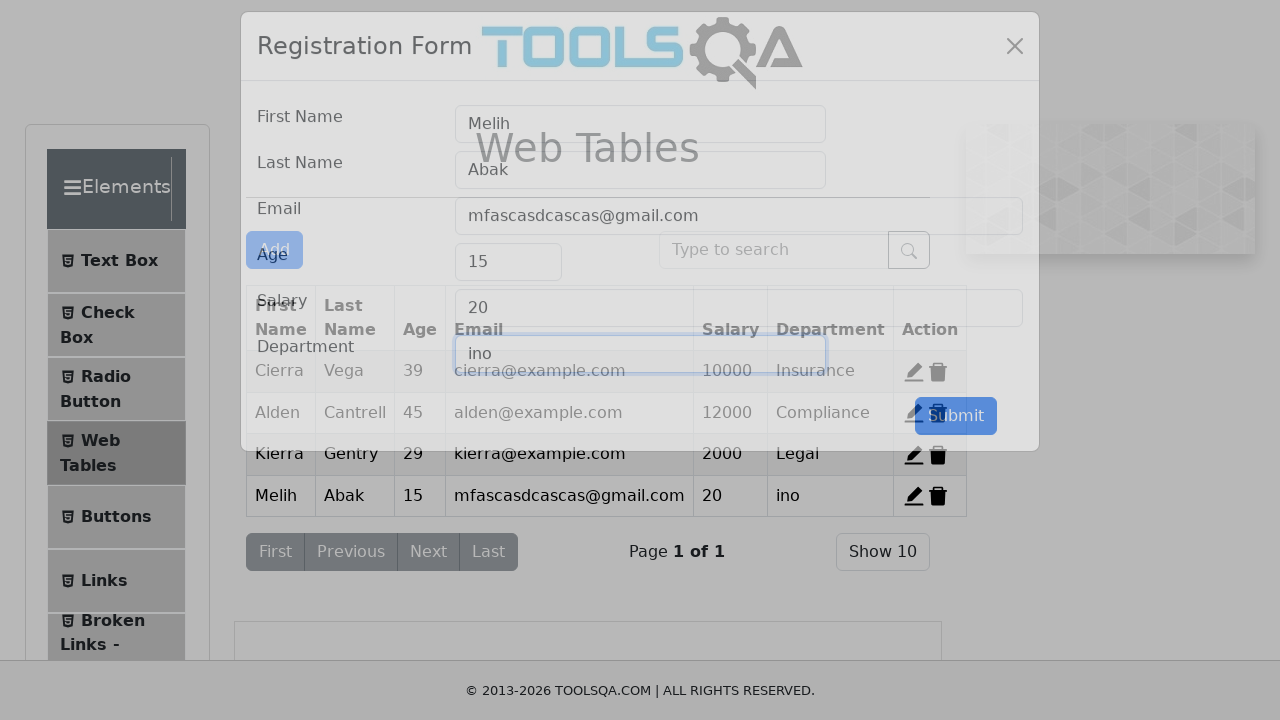

Registration form modal closed and record was added
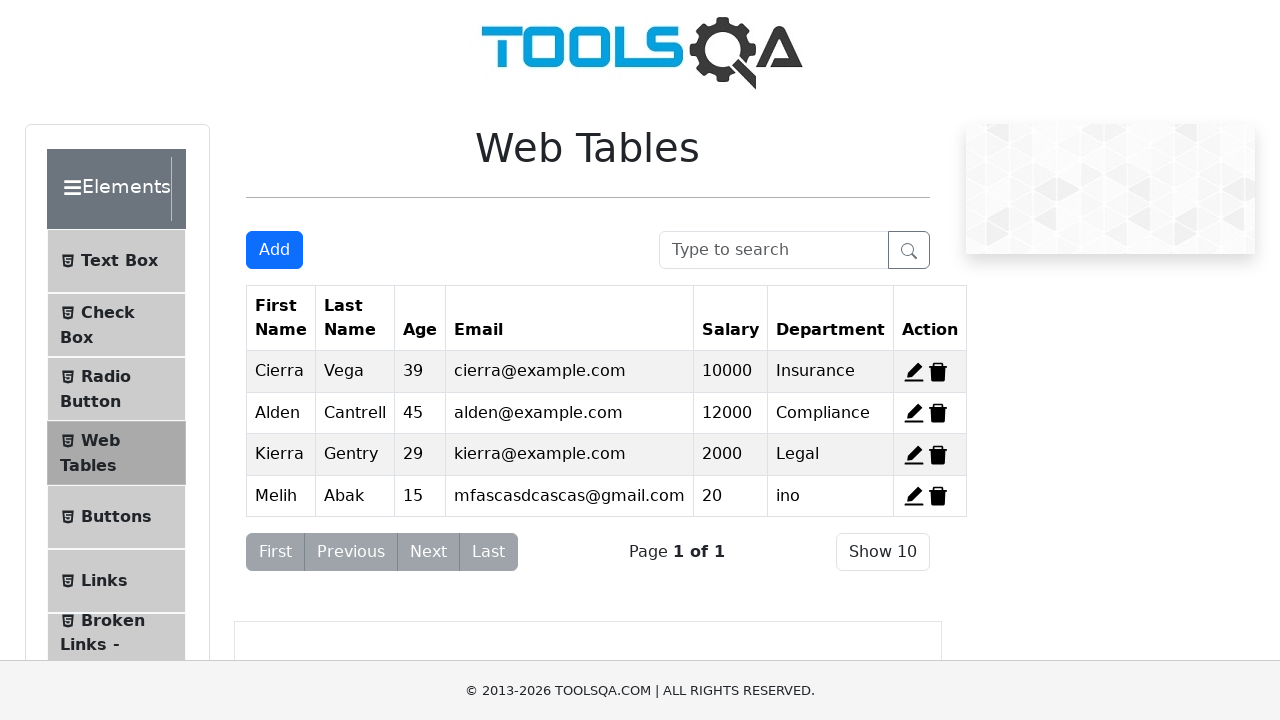

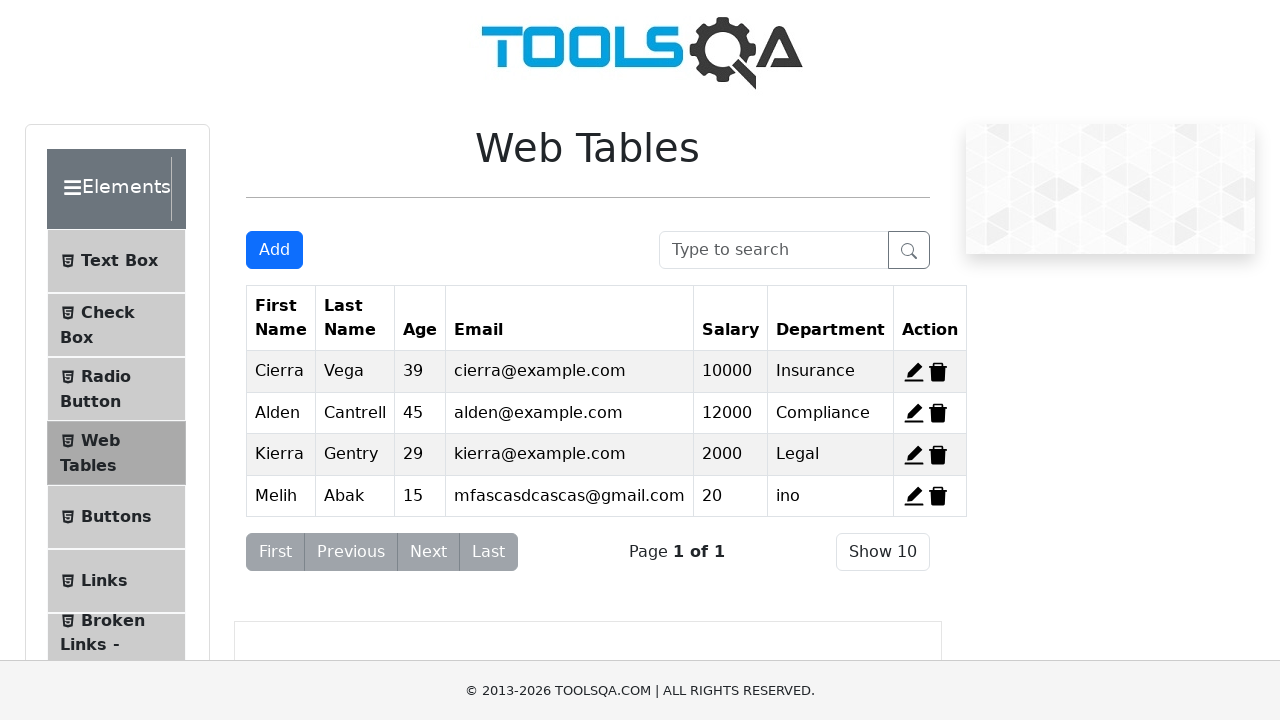